Navigates to linkedinflow.com and waits for the page to load, verifying the page is accessible.

Starting URL: https://www.linkedinflow.com

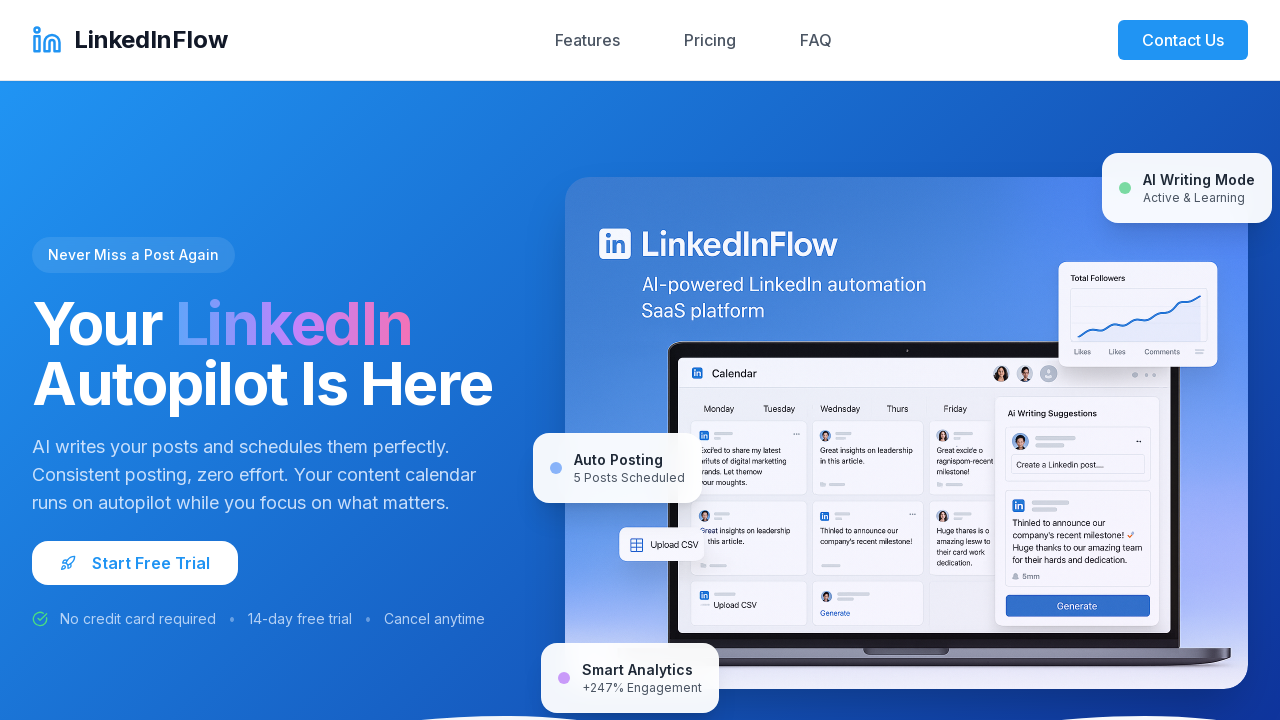

Navigated to https://www.linkedinflow.com
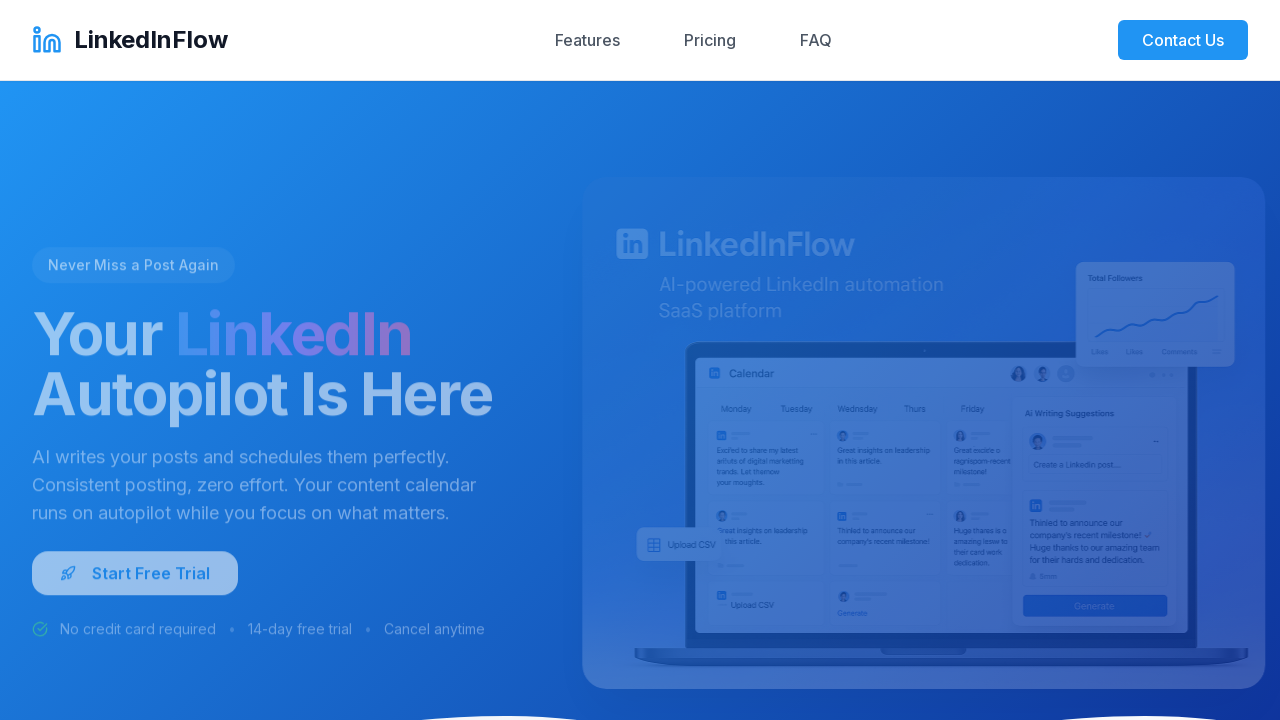

Page fully loaded with networkidle state
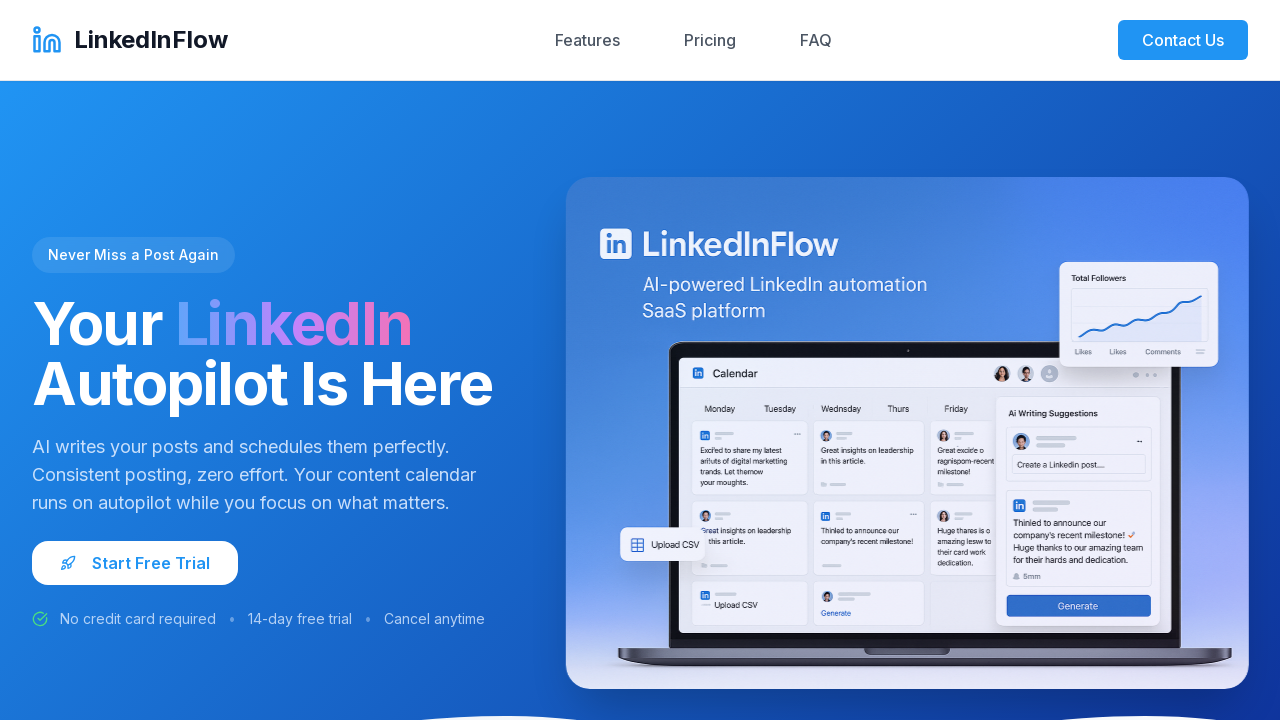

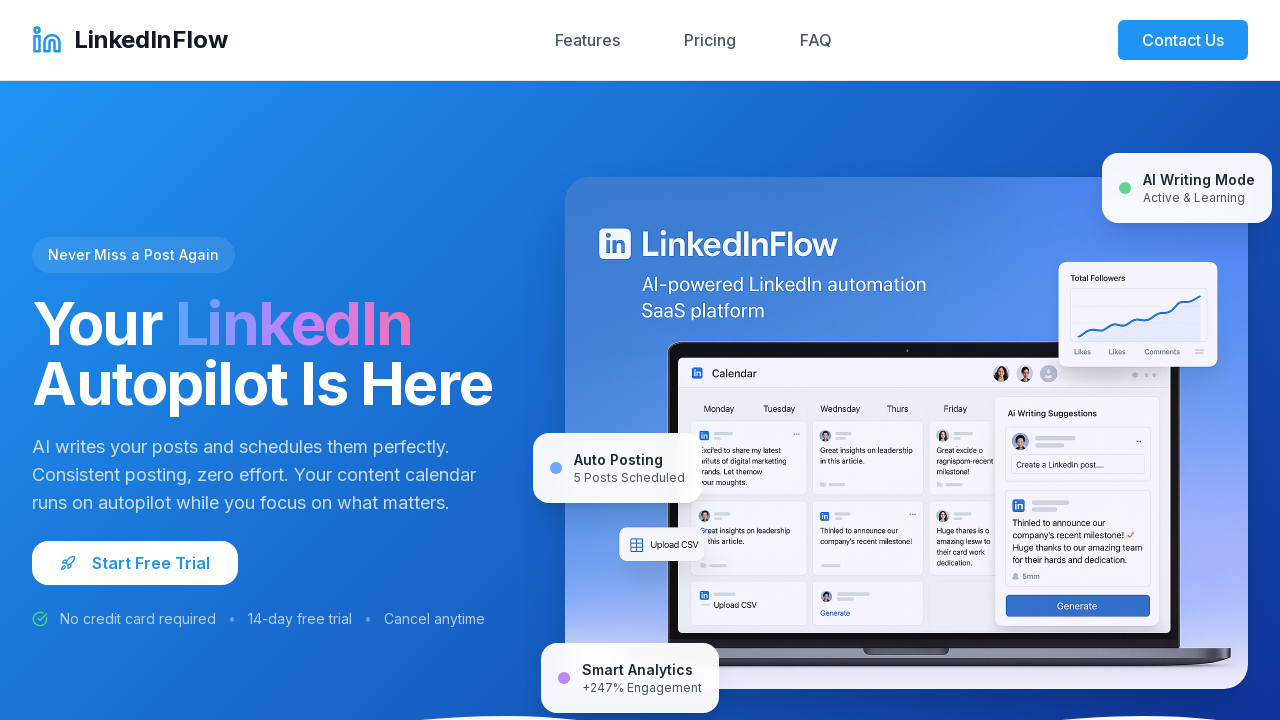